Tests JavaScript alert handling by triggering three different alert types (simple alert, confirm dialog, and prompt dialog), interacting with each and verifying the results

Starting URL: https://demoqa.com/alerts

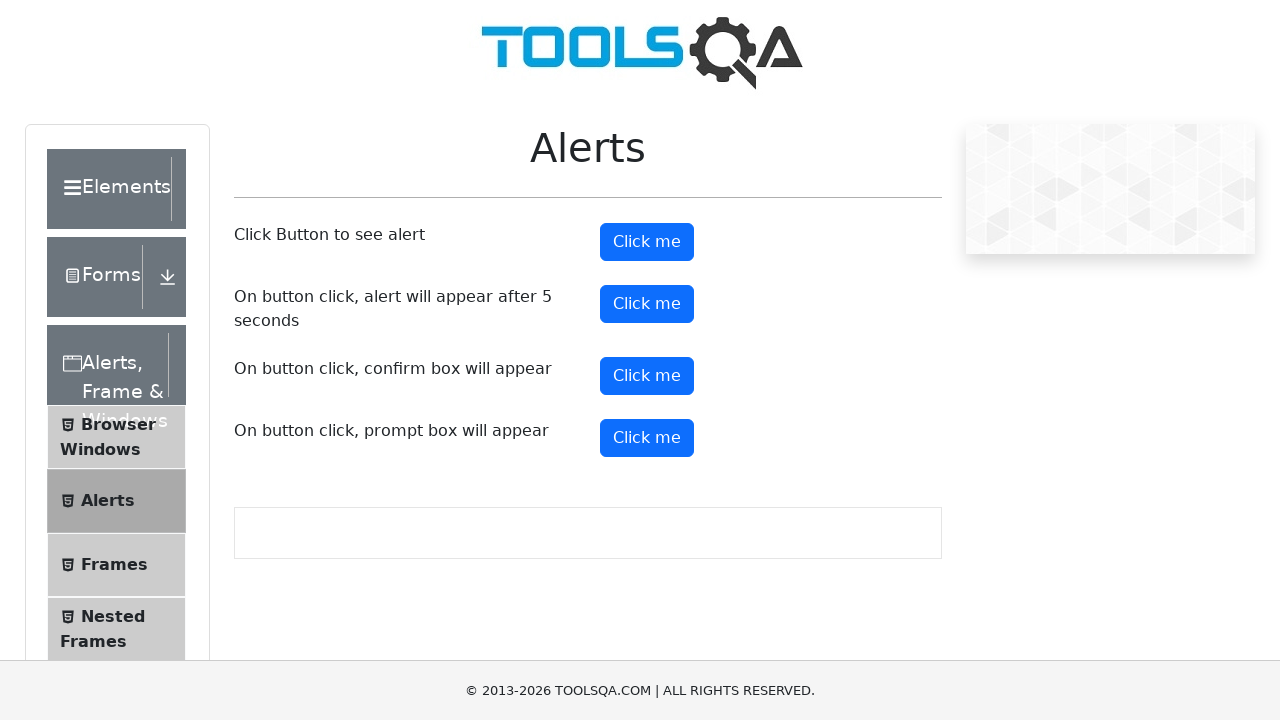

Scrolled alert button into view
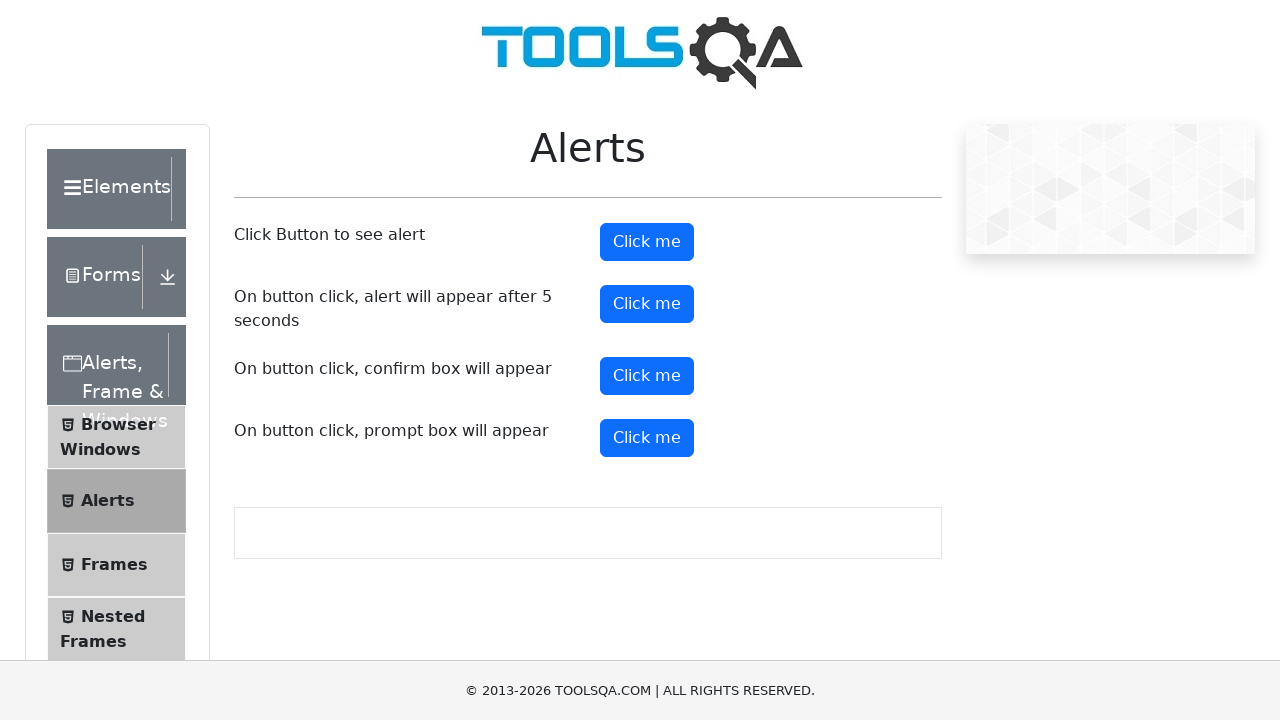

Set up dialog handler to accept simple alerts
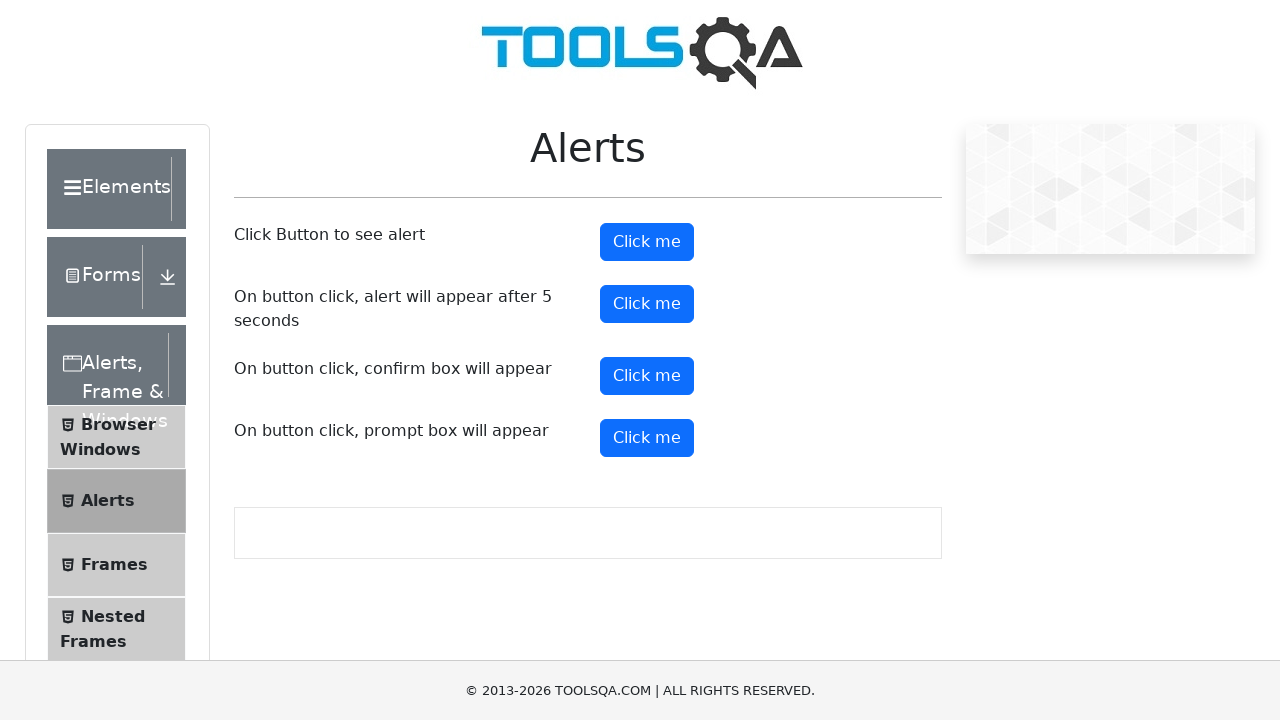

Clicked alert button to trigger simple alert at (647, 242) on #alertButton
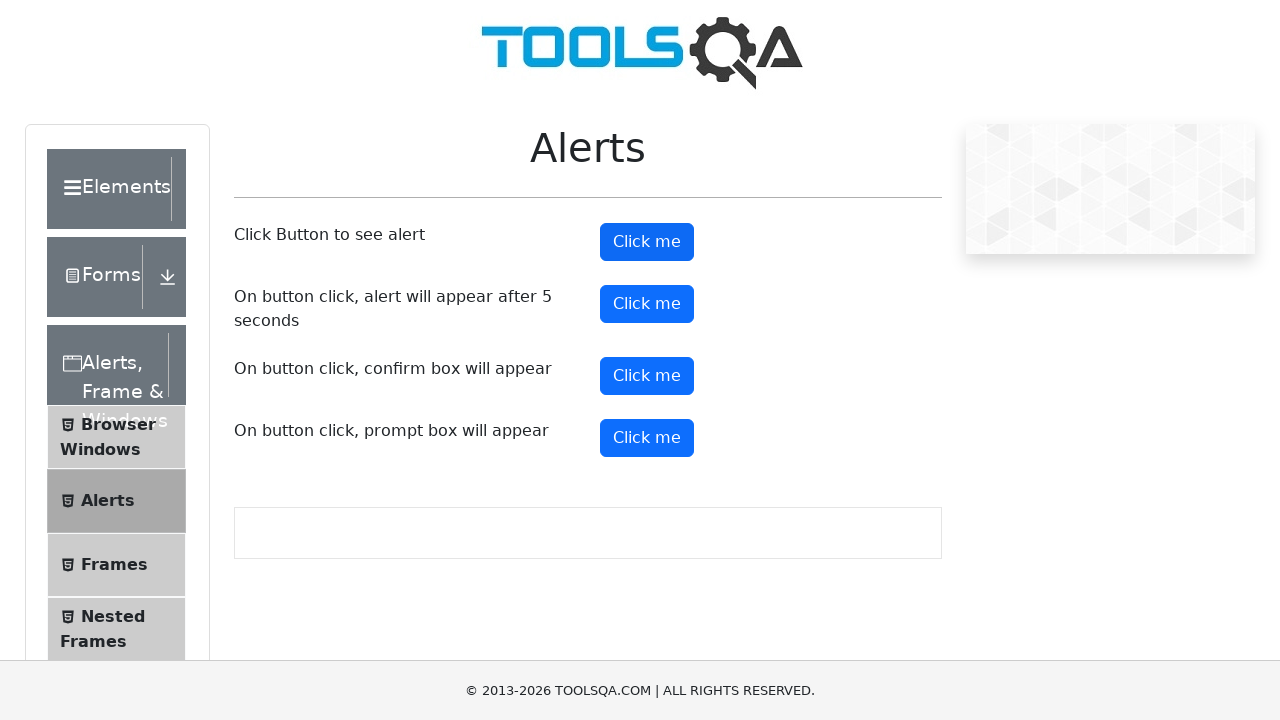

Waited 500ms for alert to be processed
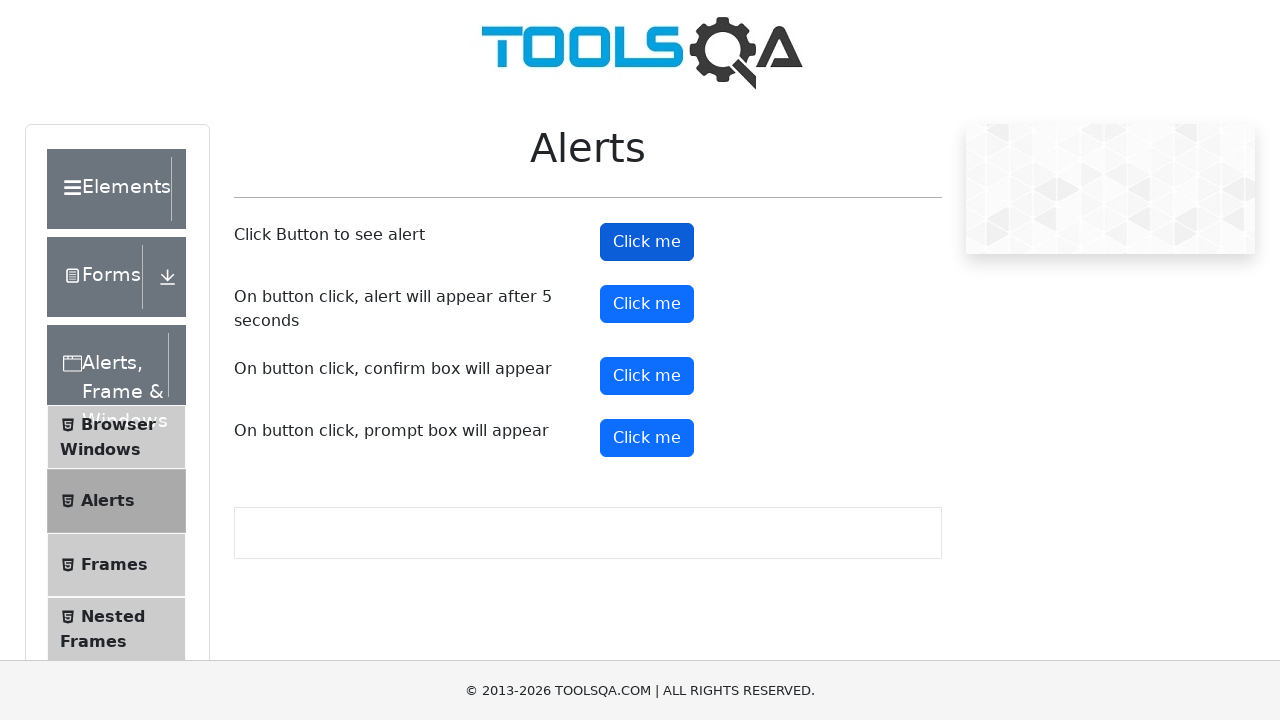

Set up dialog handler to dismiss confirm dialogs
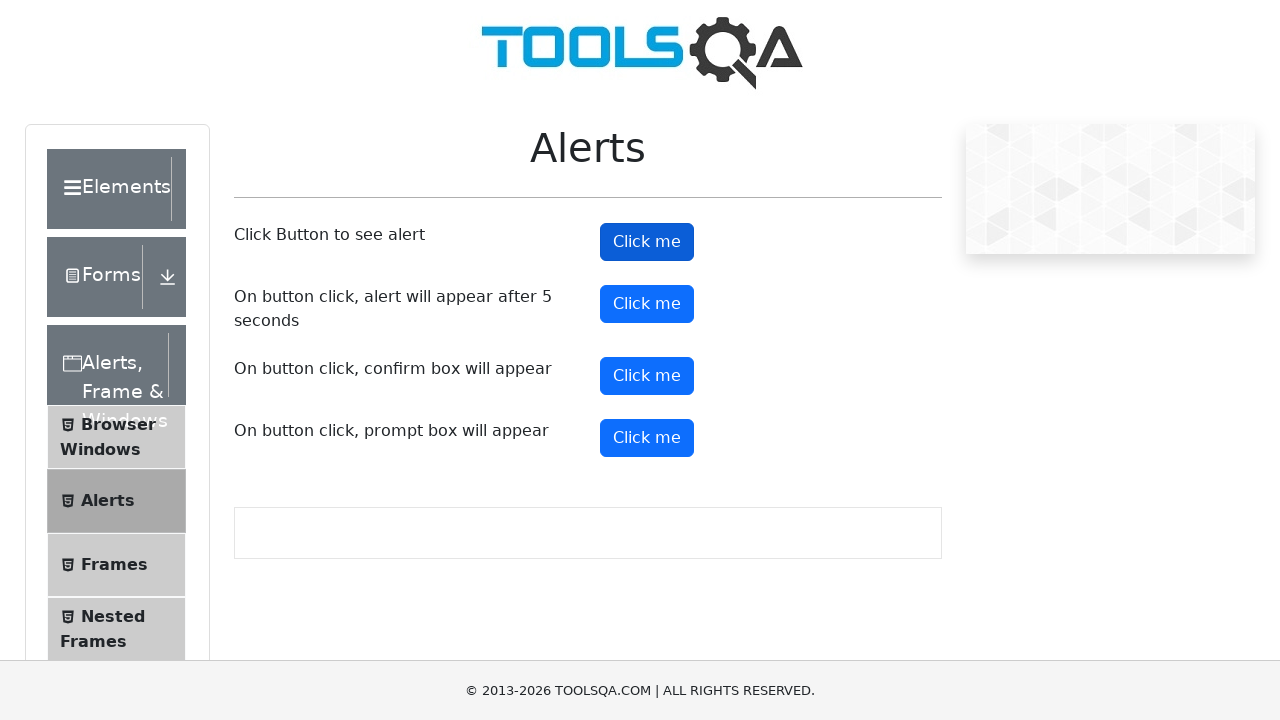

Scrolled confirm button into view
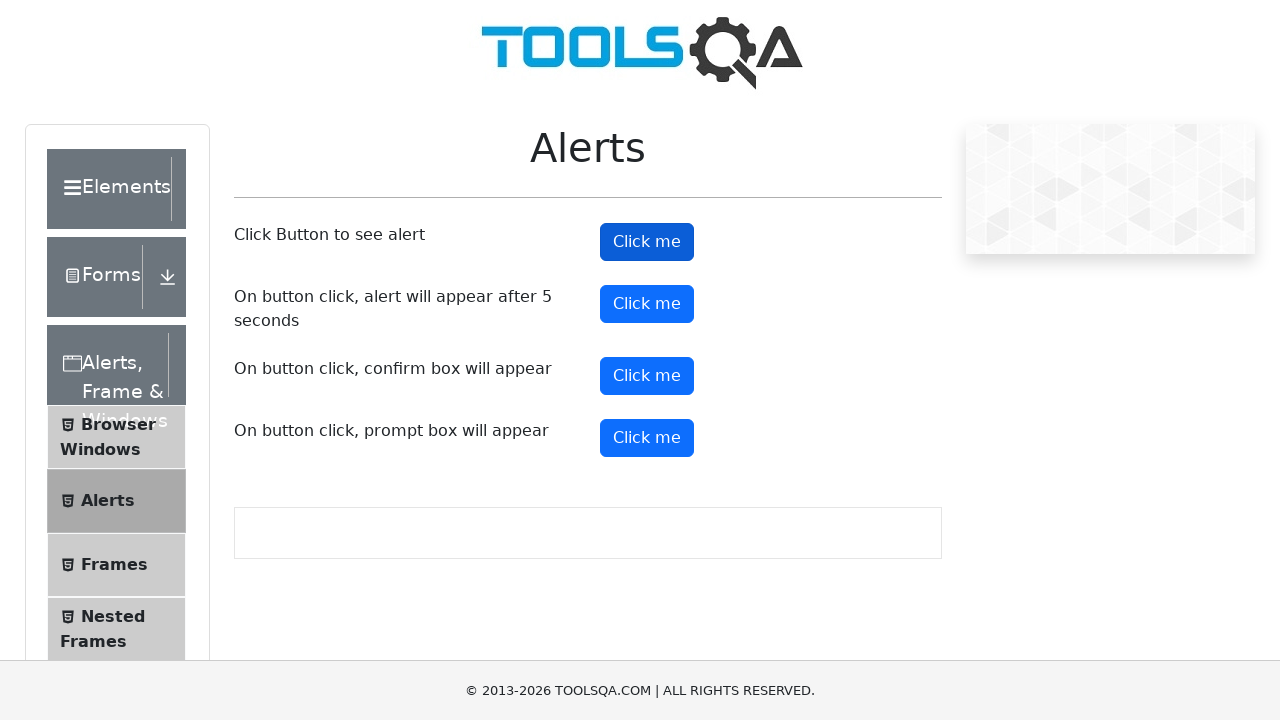

Clicked confirm button to trigger confirm dialog at (647, 376) on #confirmButton
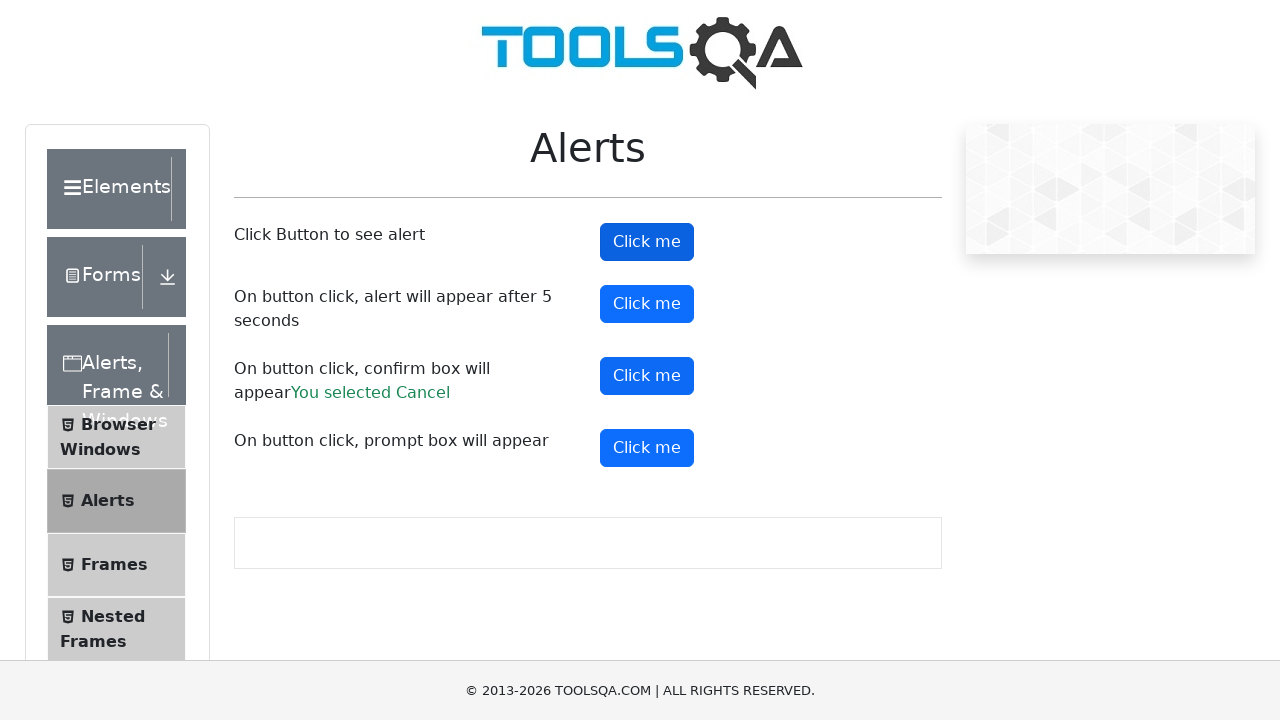

Waited 500ms for confirm dialog to be processed
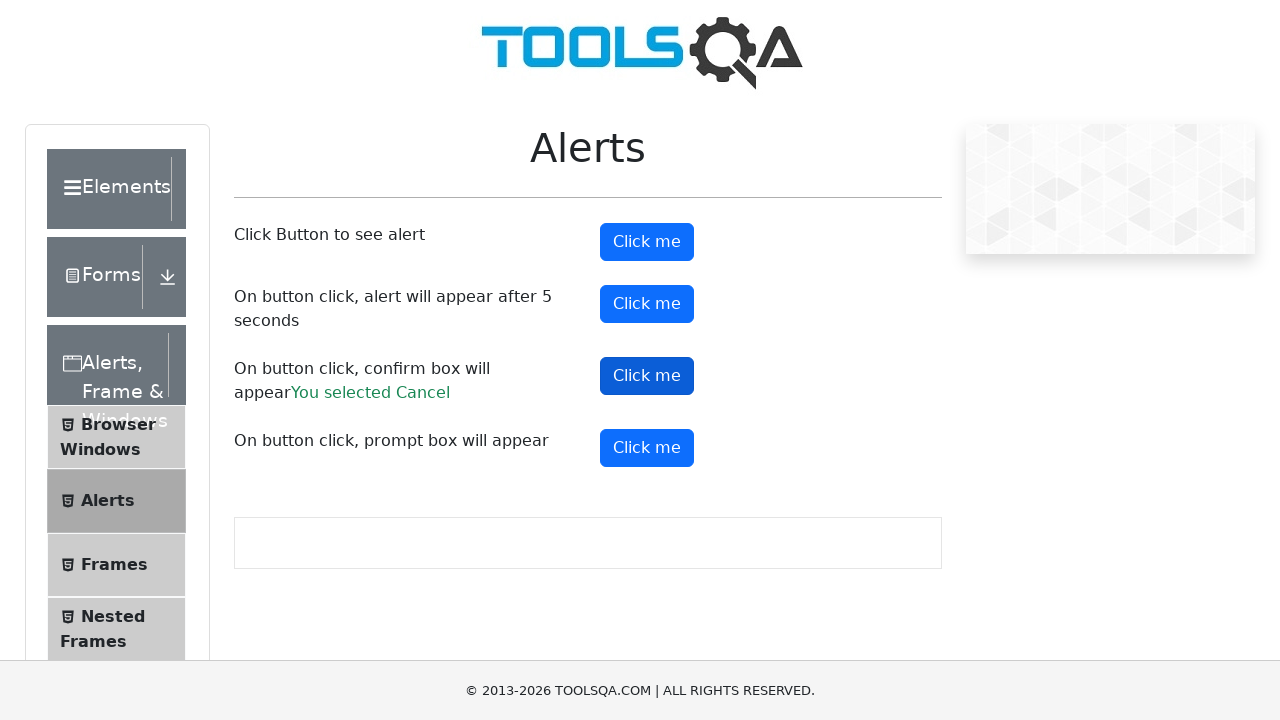

Set up dialog handler to accept prompt dialogs with 'Selenium Test' text
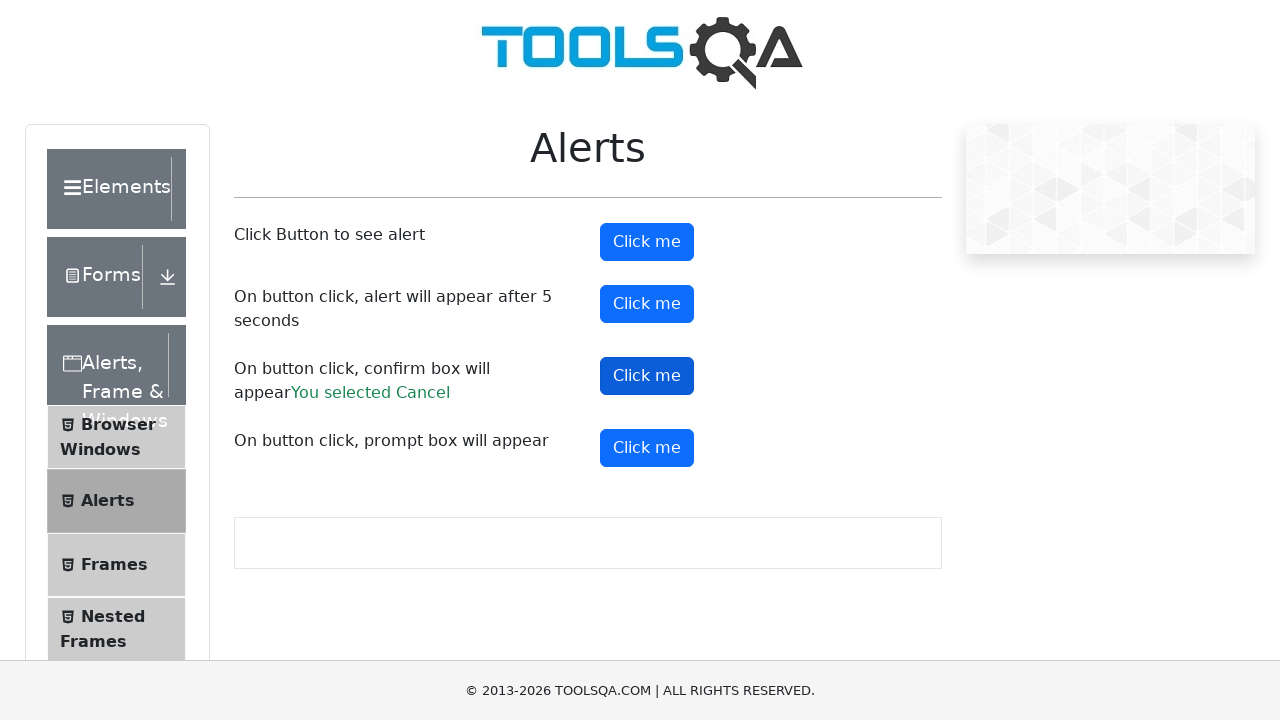

Scrolled prompt button into view
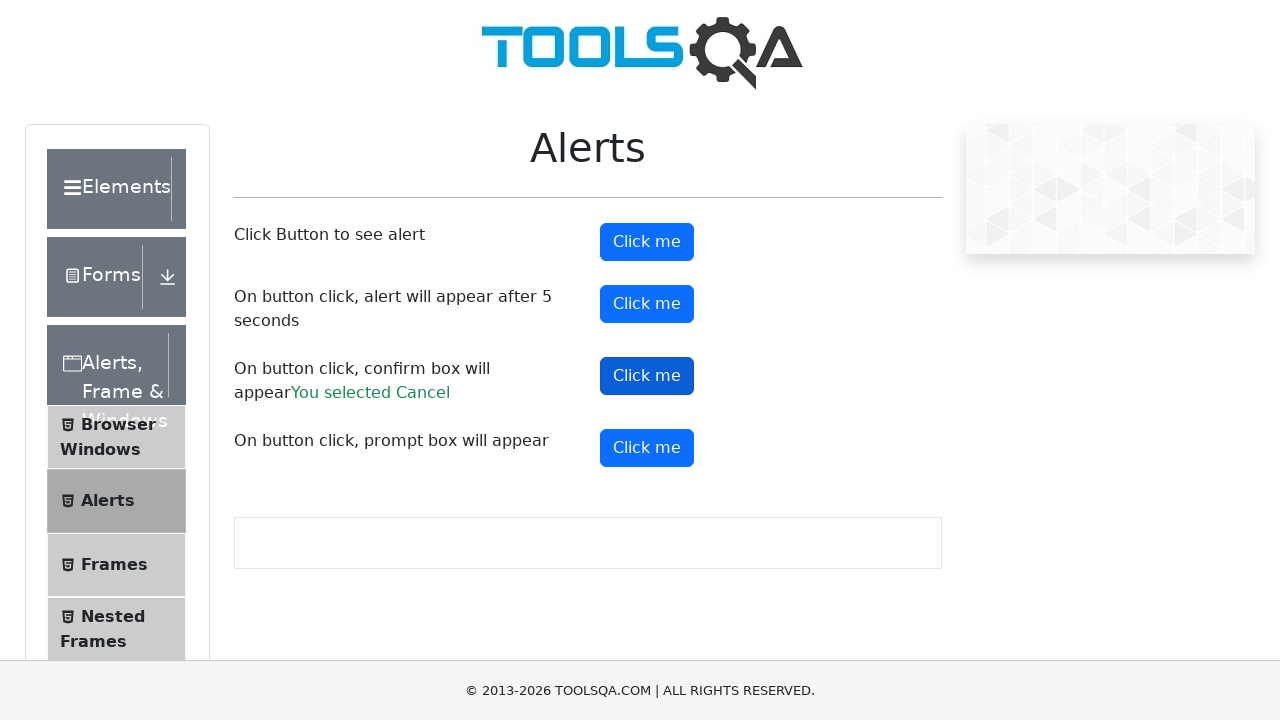

Clicked prompt button to trigger prompt dialog at (647, 448) on #promtButton
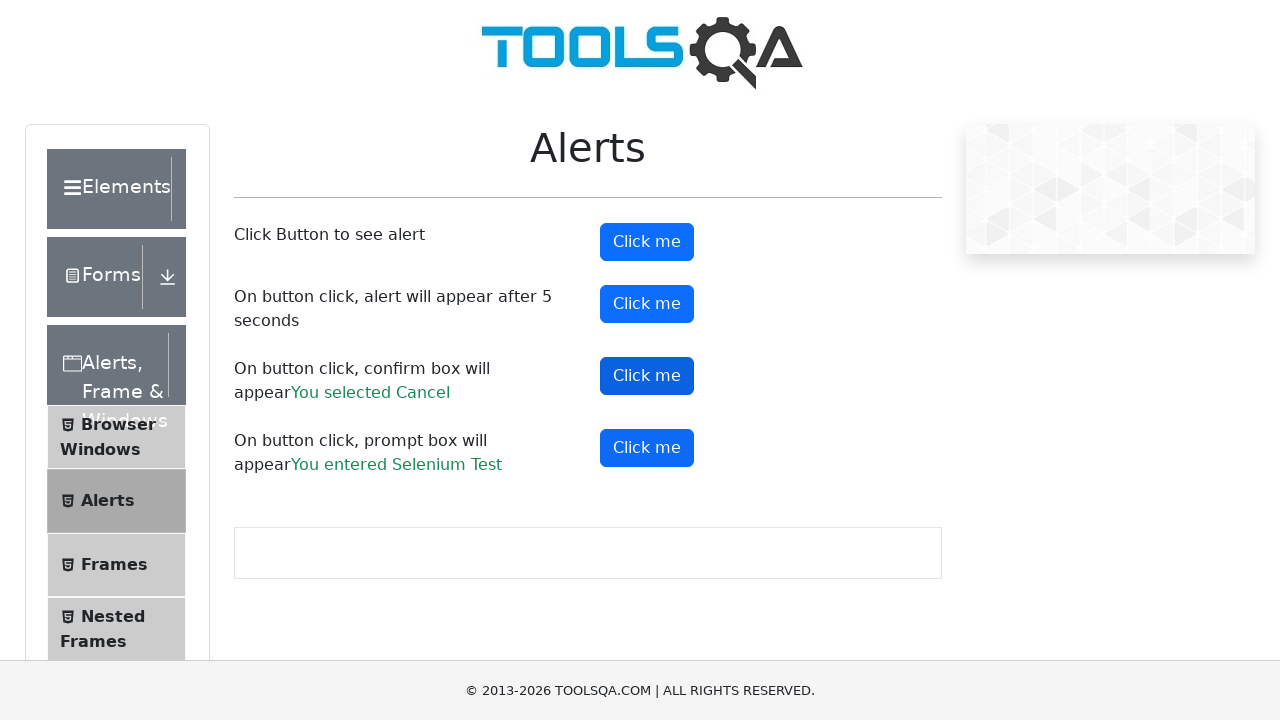

Waited 500ms for prompt dialog to be processed
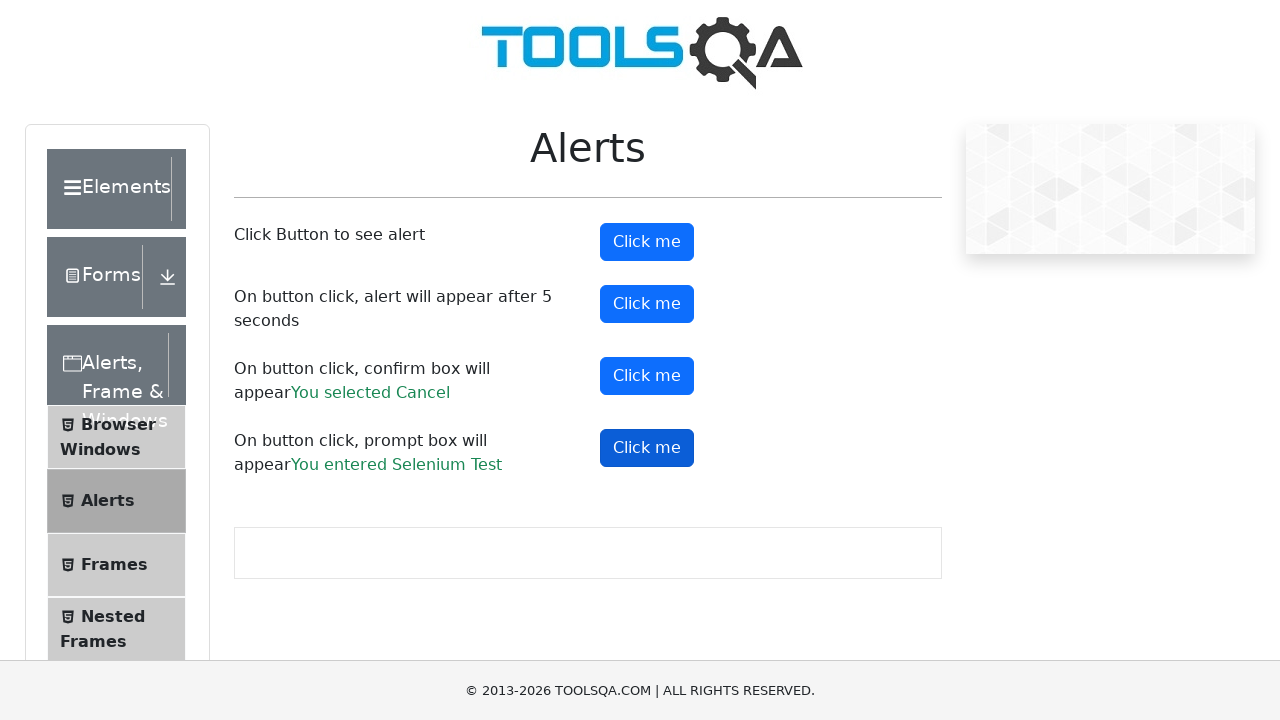

Retrieved prompt result text from page
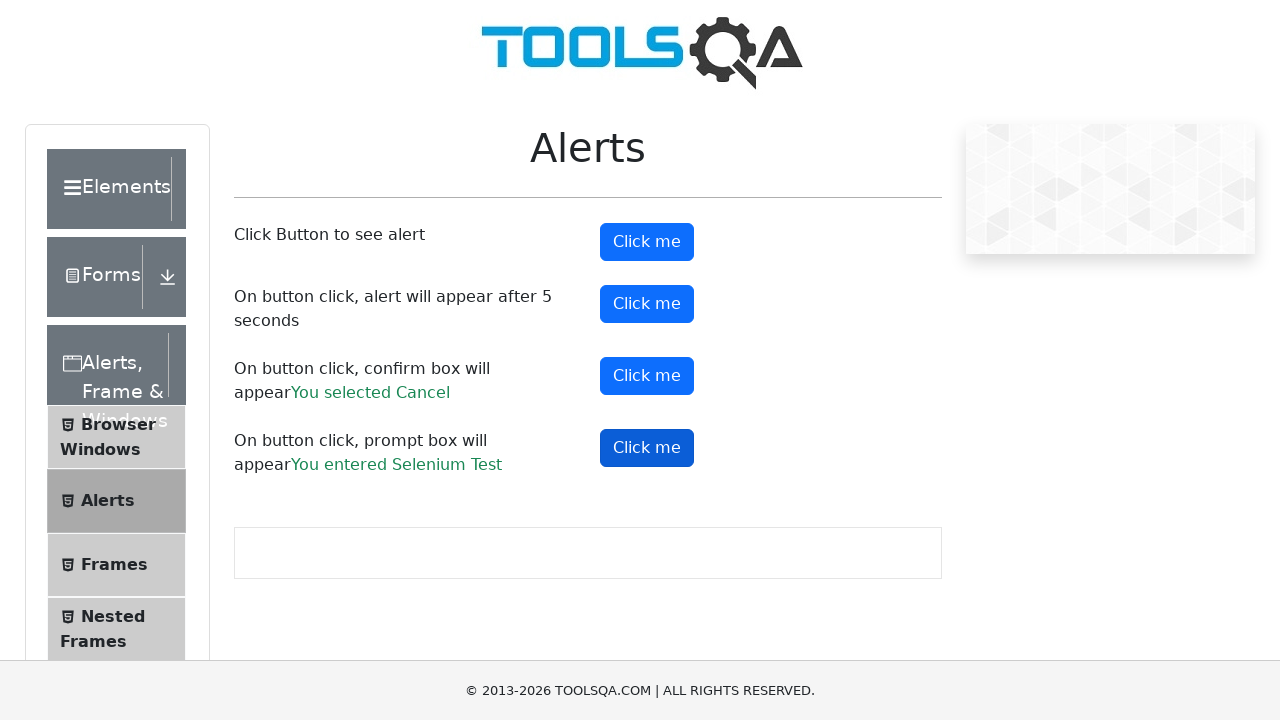

Verified that 'Selenium Test' is present in prompt result
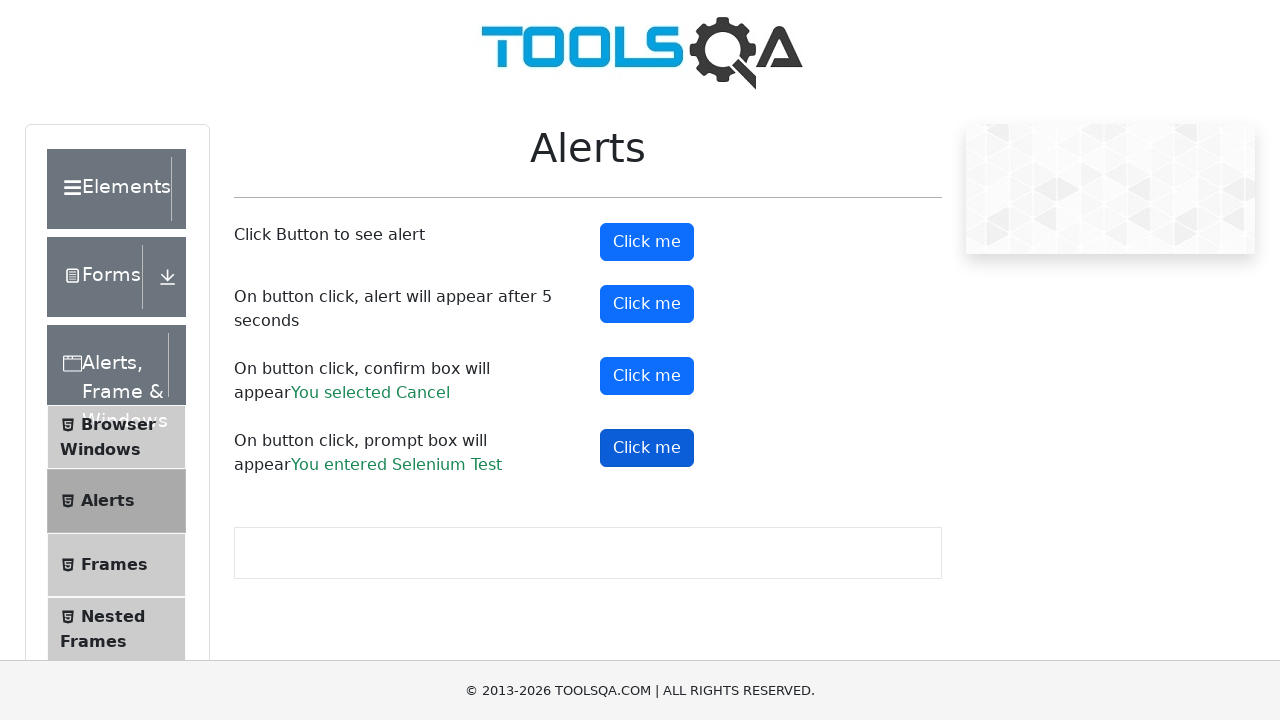

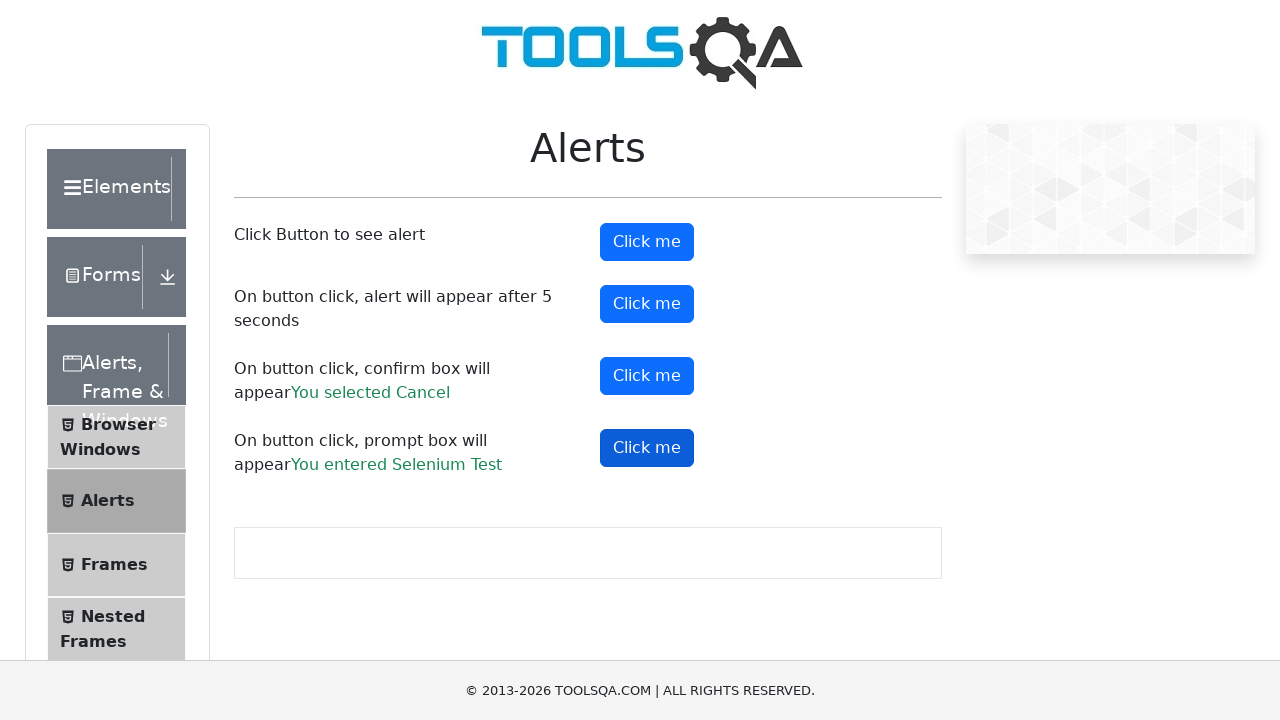